Tests checkbox selection functionality by selecting specific checkboxes (option1 and option3) from a list of checkboxes

Starting URL: https://rahulshettyacademy.com/AutomationPractice/

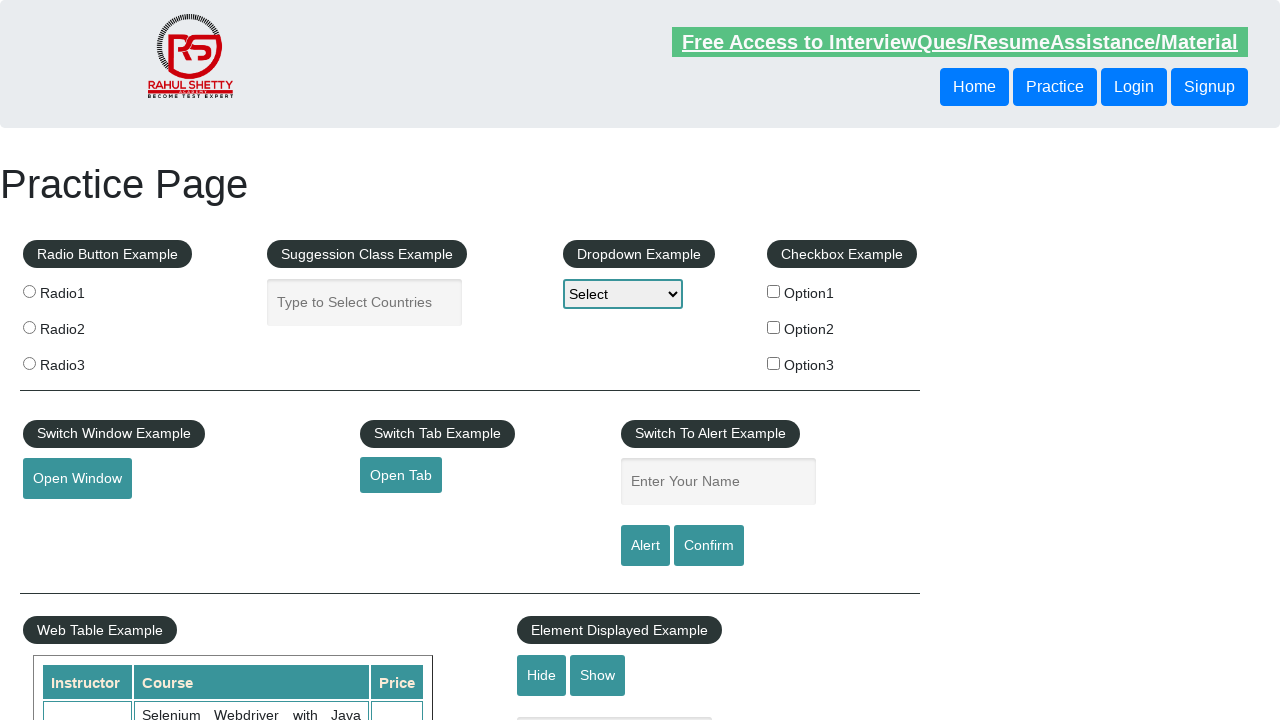

Located all checkboxes in the checkbox example section
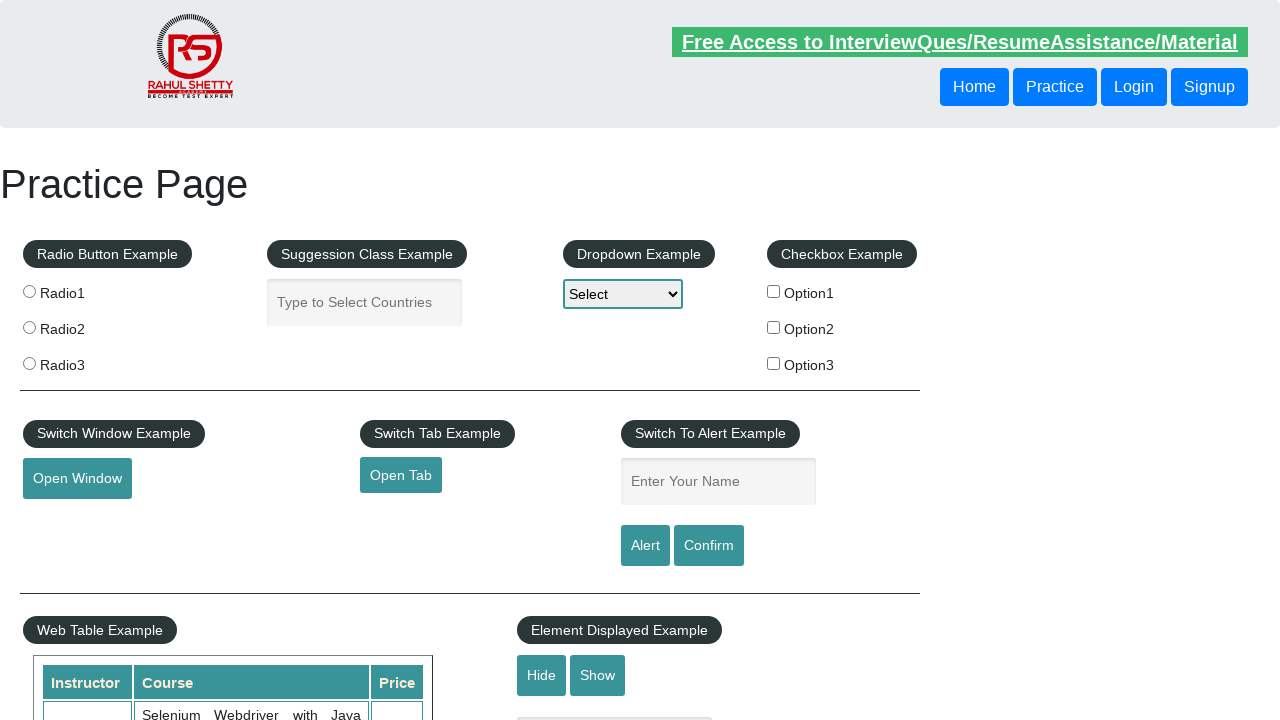

Retrieved checkbox value attribute: option1
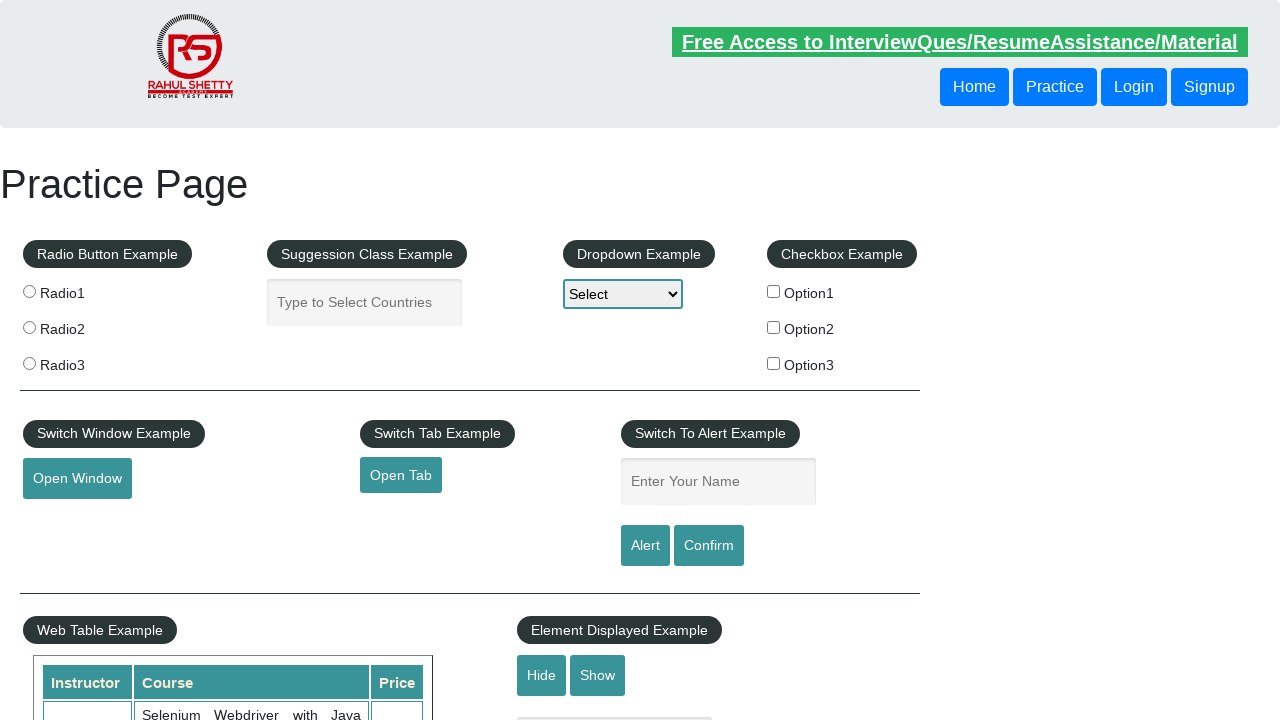

Clicked checkbox with value 'option1' at (774, 291) on xpath=//div[@id='checkbox-example']/descendant::input[@type='checkbox'] >> nth=0
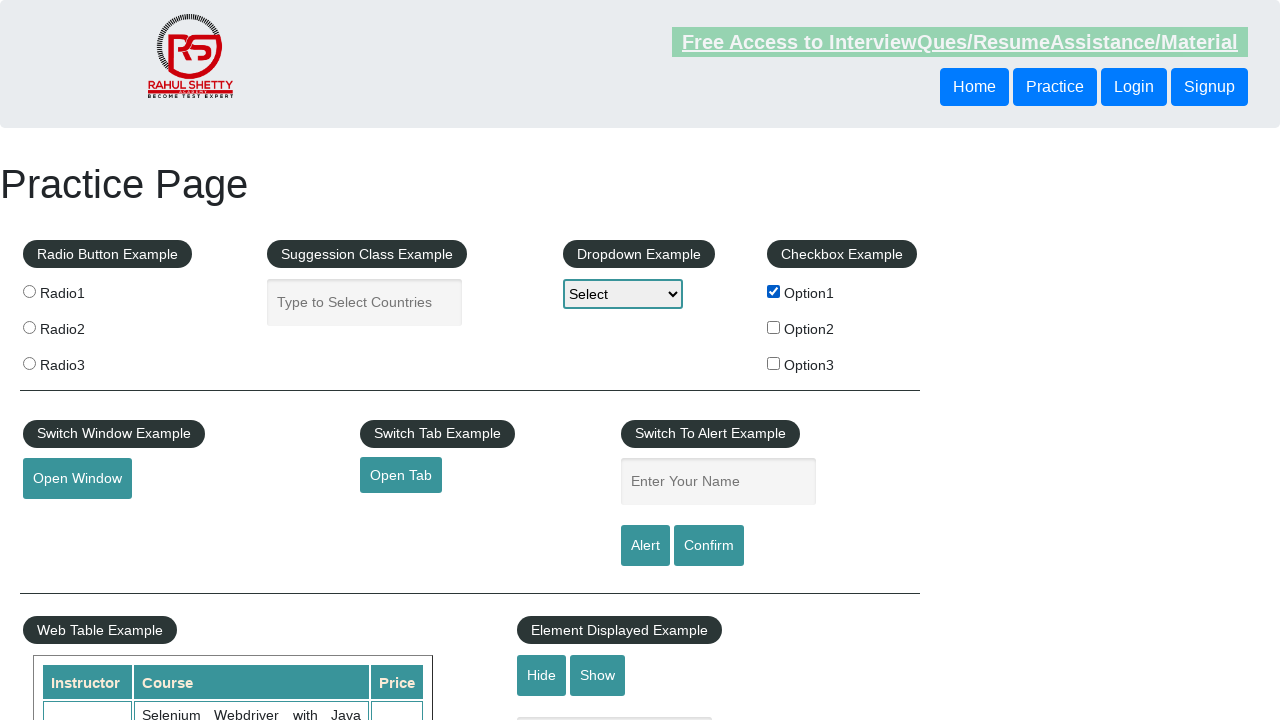

Retrieved checkbox value attribute: option2
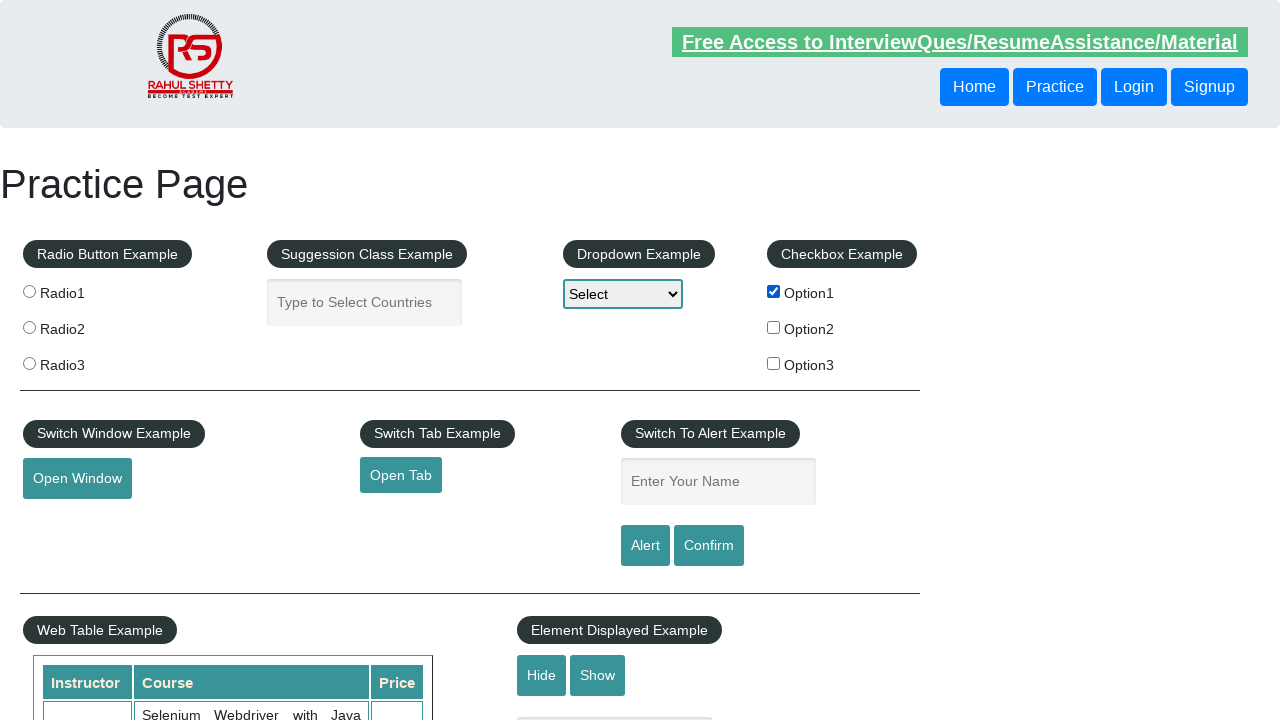

Retrieved checkbox value attribute: option3
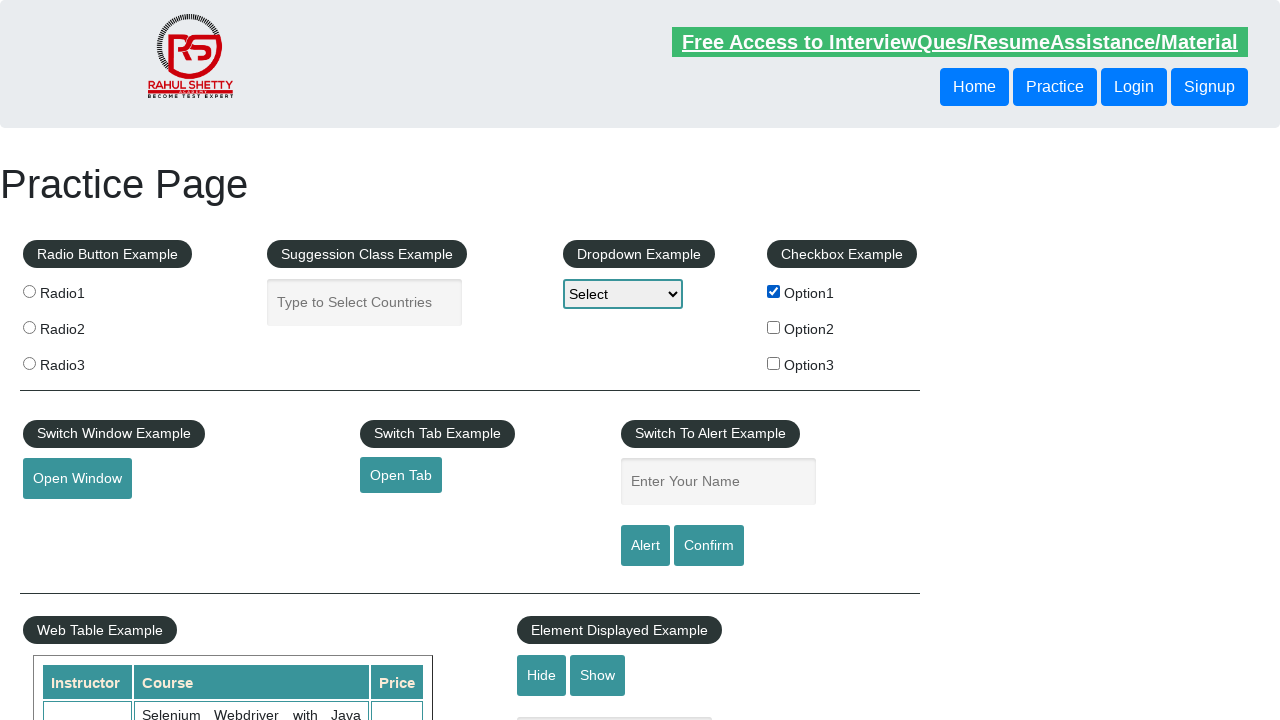

Clicked checkbox with value 'option3' at (774, 363) on xpath=//div[@id='checkbox-example']/descendant::input[@type='checkbox'] >> nth=2
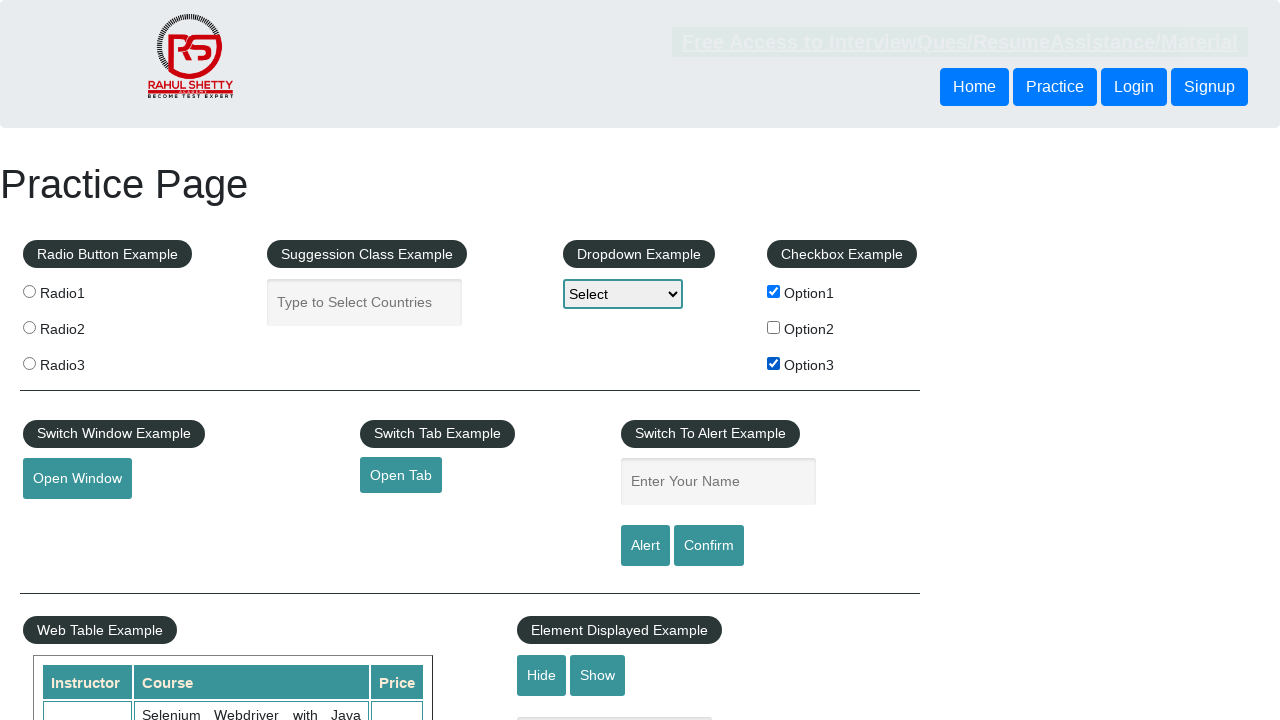

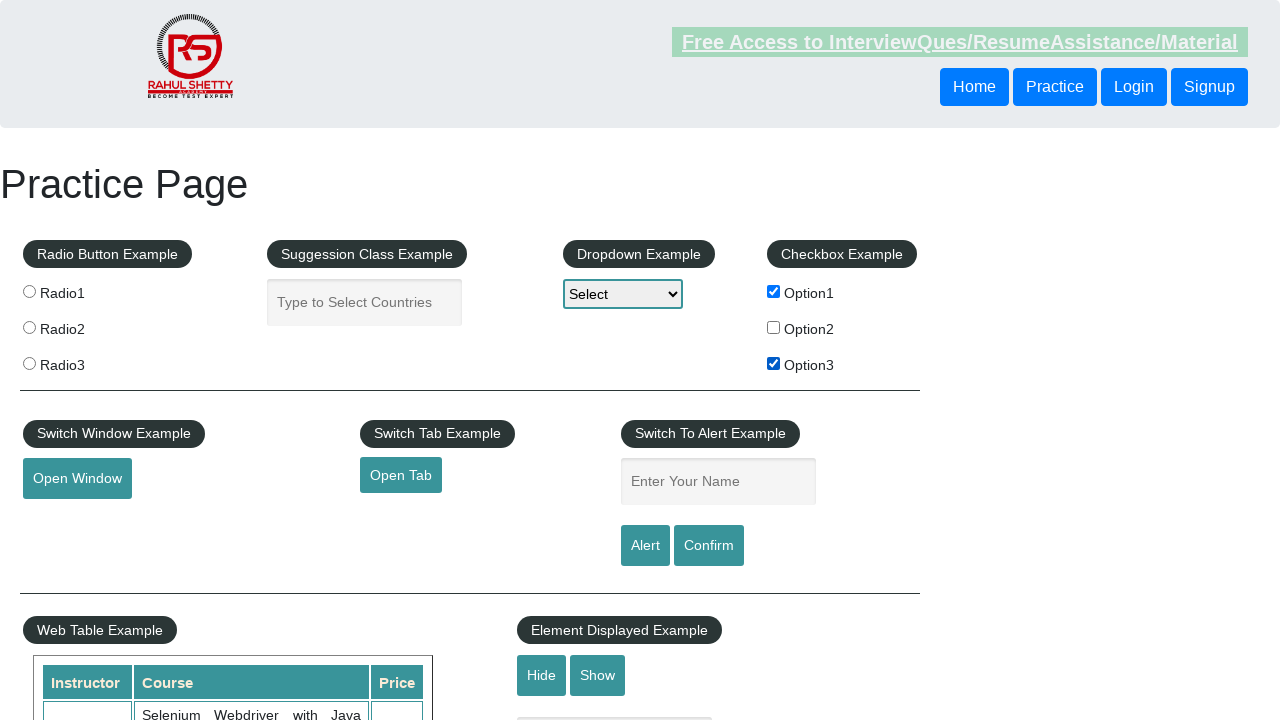